Tests clearing the complete state of all items by checking and unchecking toggle-all

Starting URL: https://demo.playwright.dev/todomvc

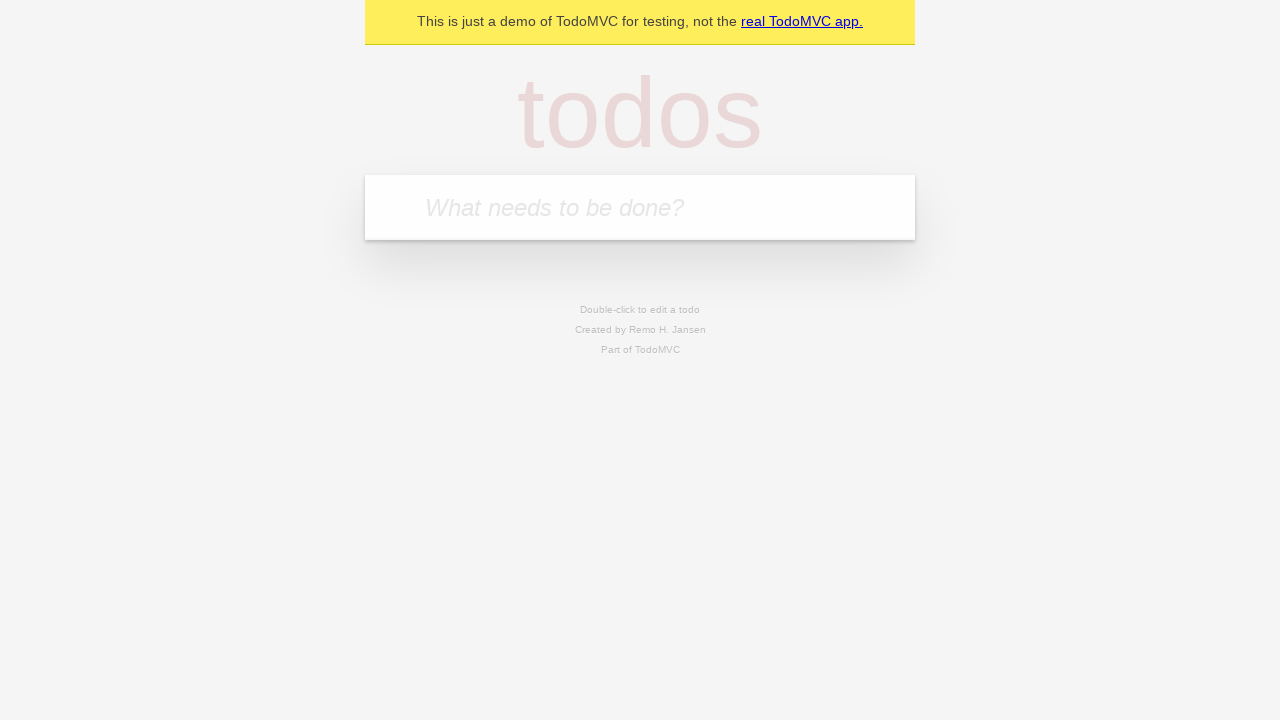

Filled new todo field with 'buy some cheese' on .new-todo
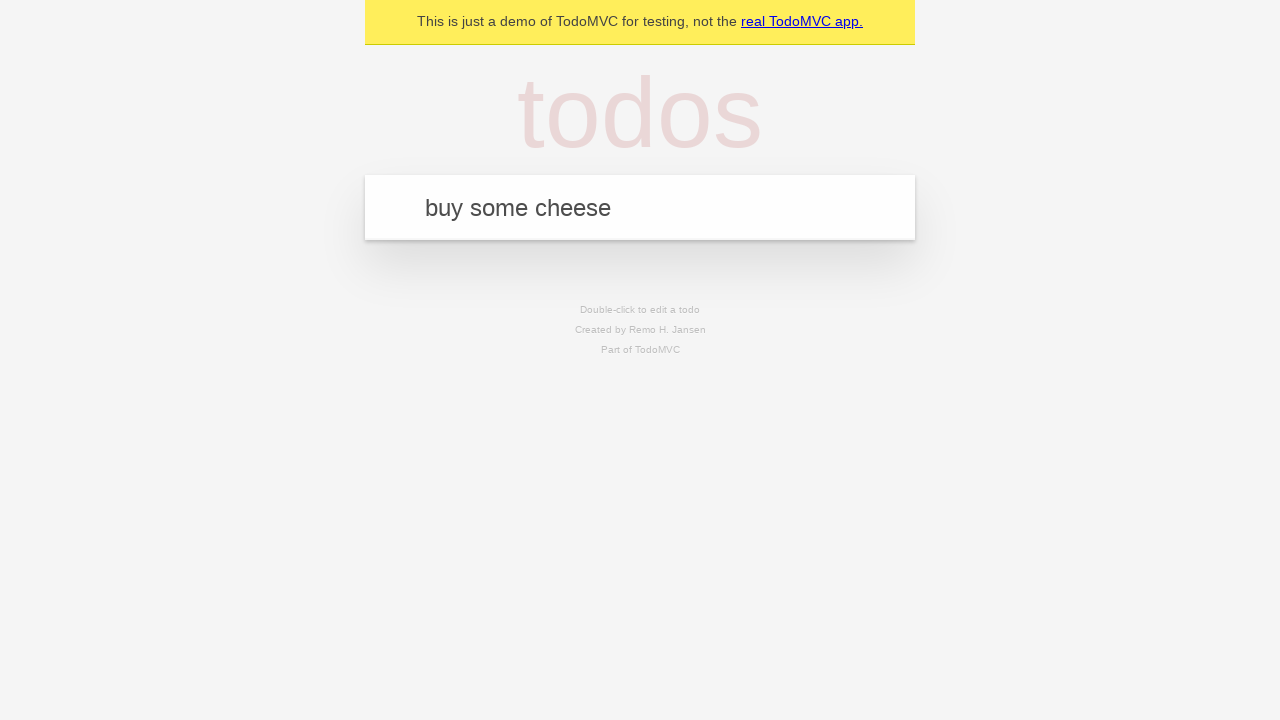

Pressed Enter to create first todo on .new-todo
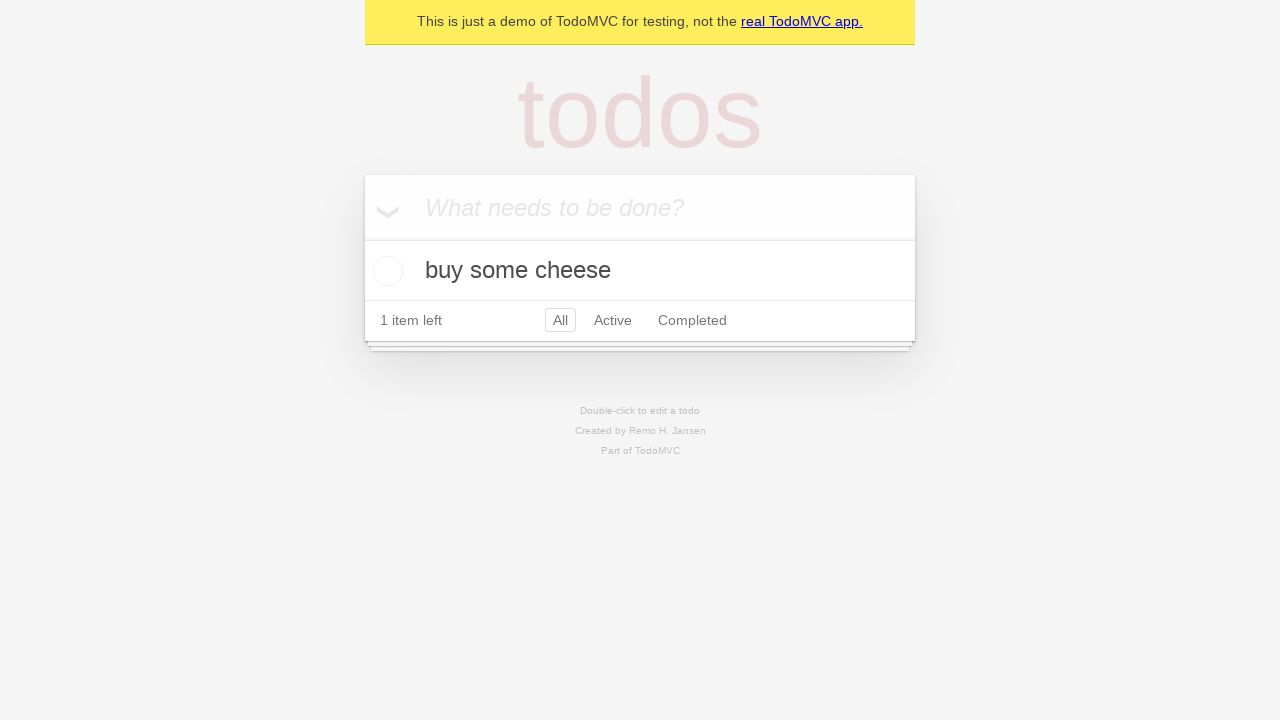

Filled new todo field with 'feed the cat' on .new-todo
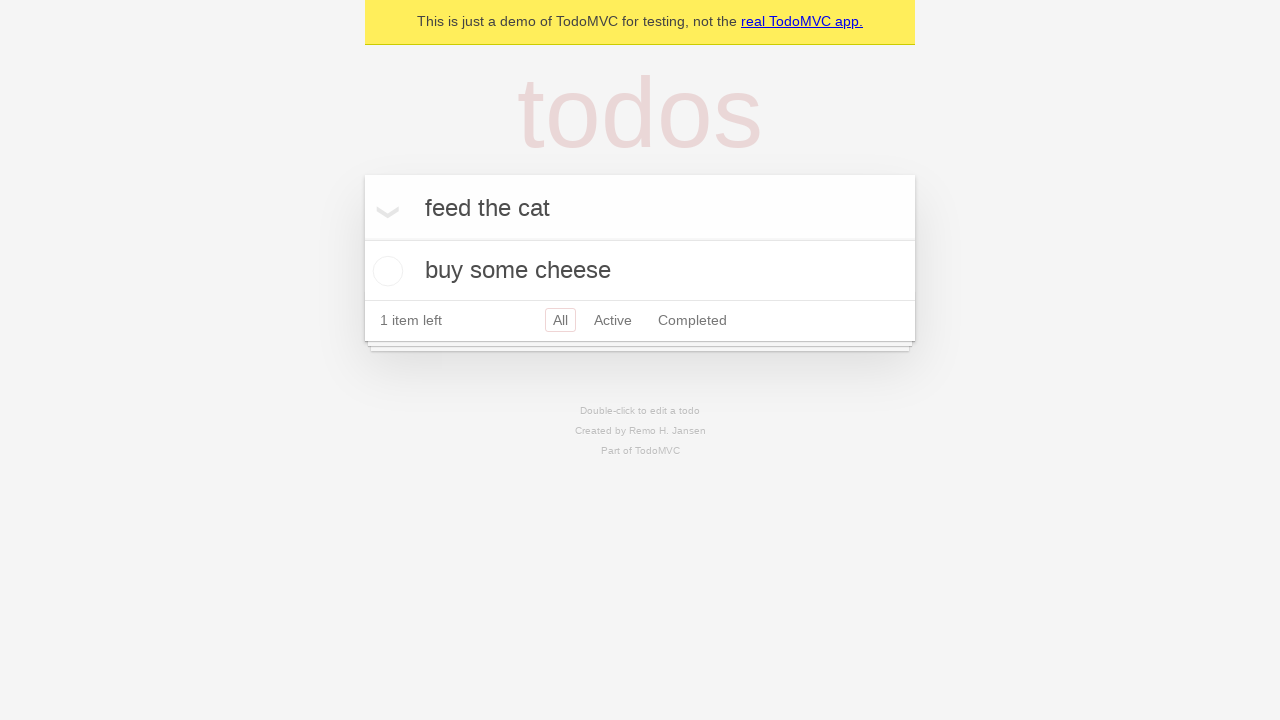

Pressed Enter to create second todo on .new-todo
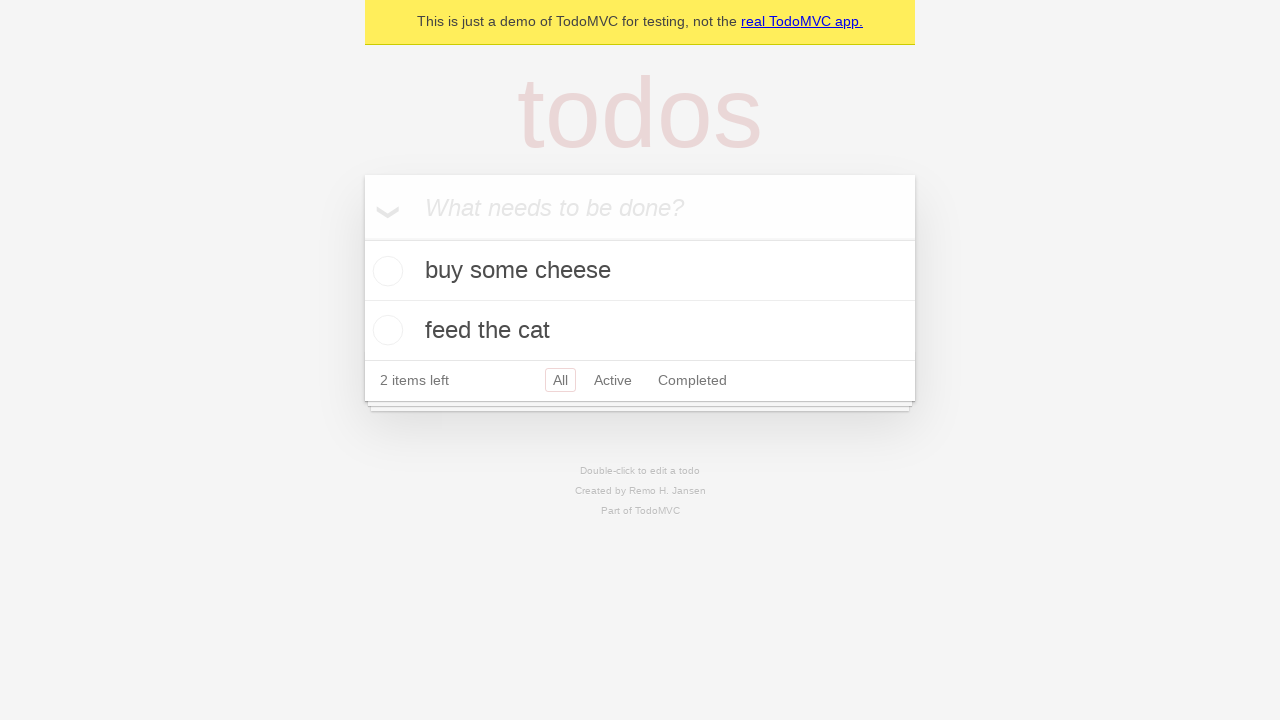

Filled new todo field with 'book a doctors appointment' on .new-todo
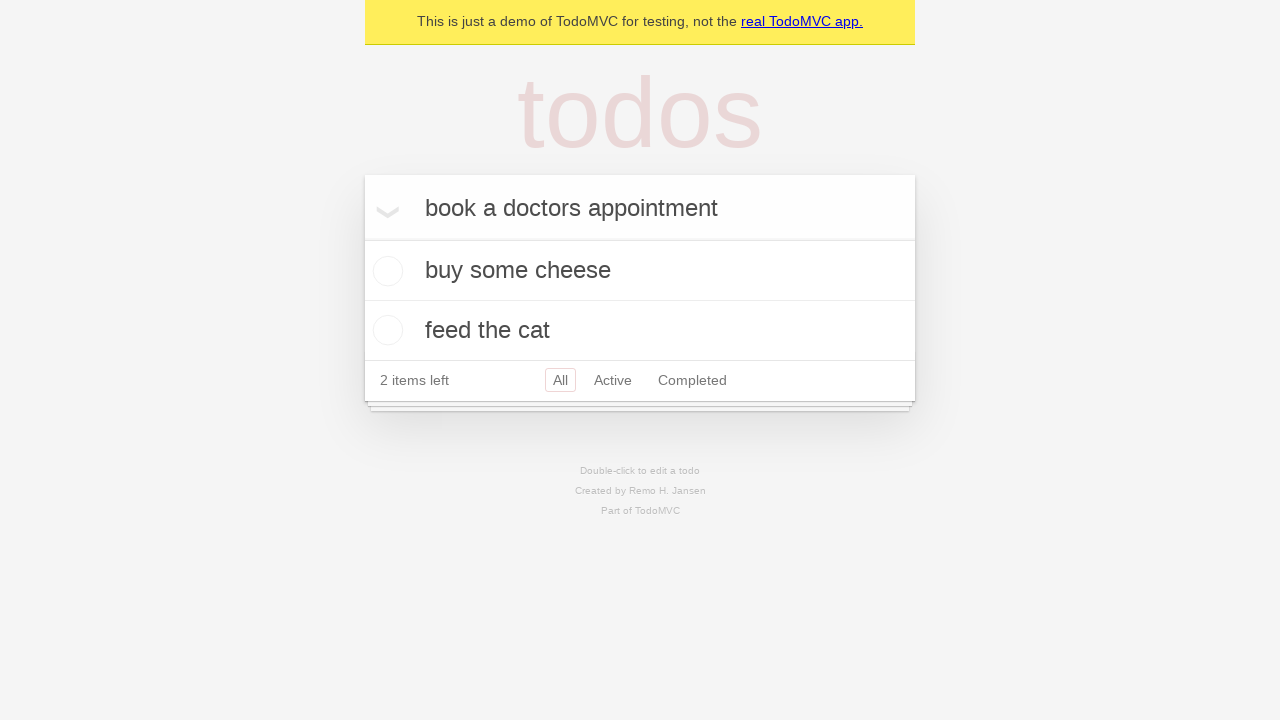

Pressed Enter to create third todo on .new-todo
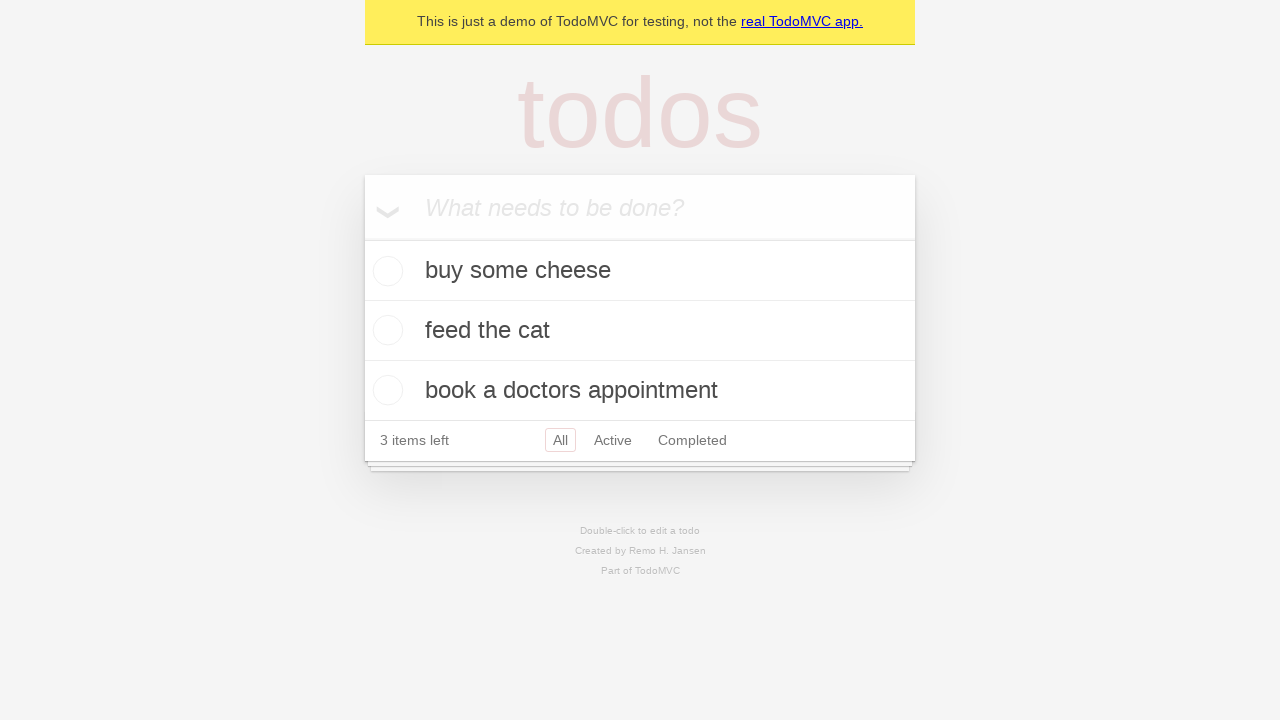

Clicked toggle-all to mark all items as complete at (362, 238) on .toggle-all
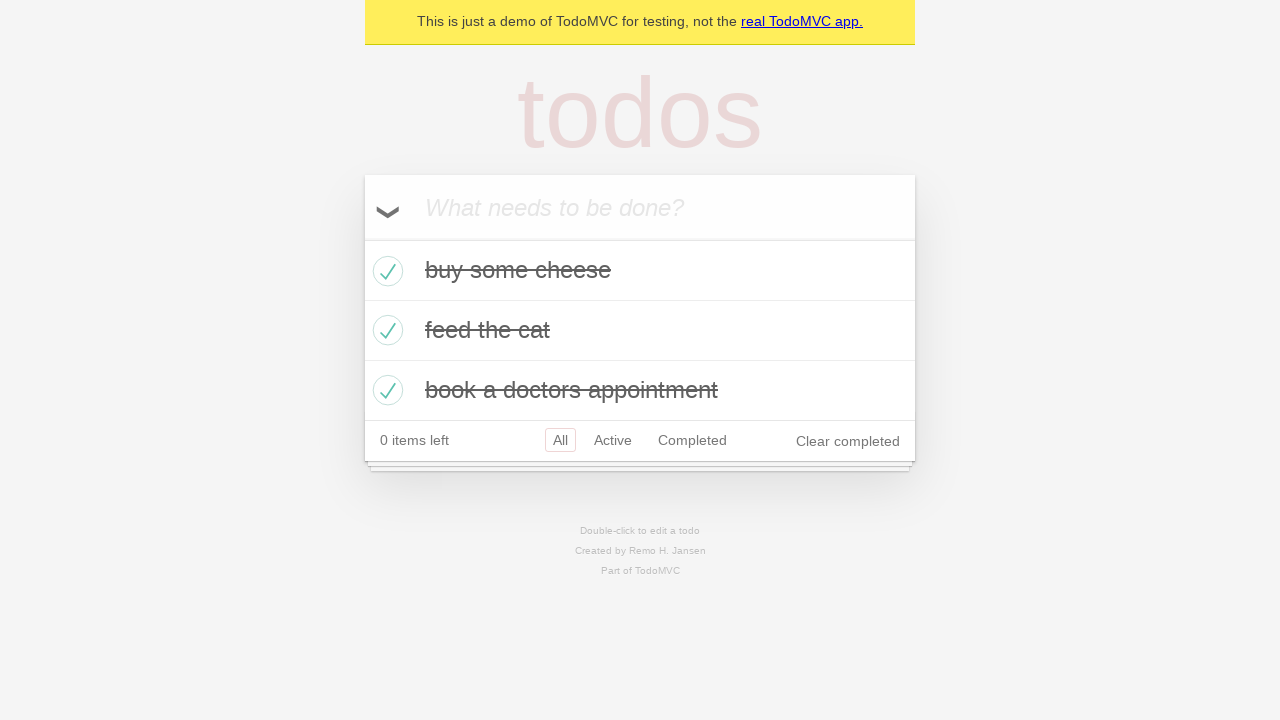

Clicked toggle-all to uncheck all completed items at (362, 238) on .toggle-all
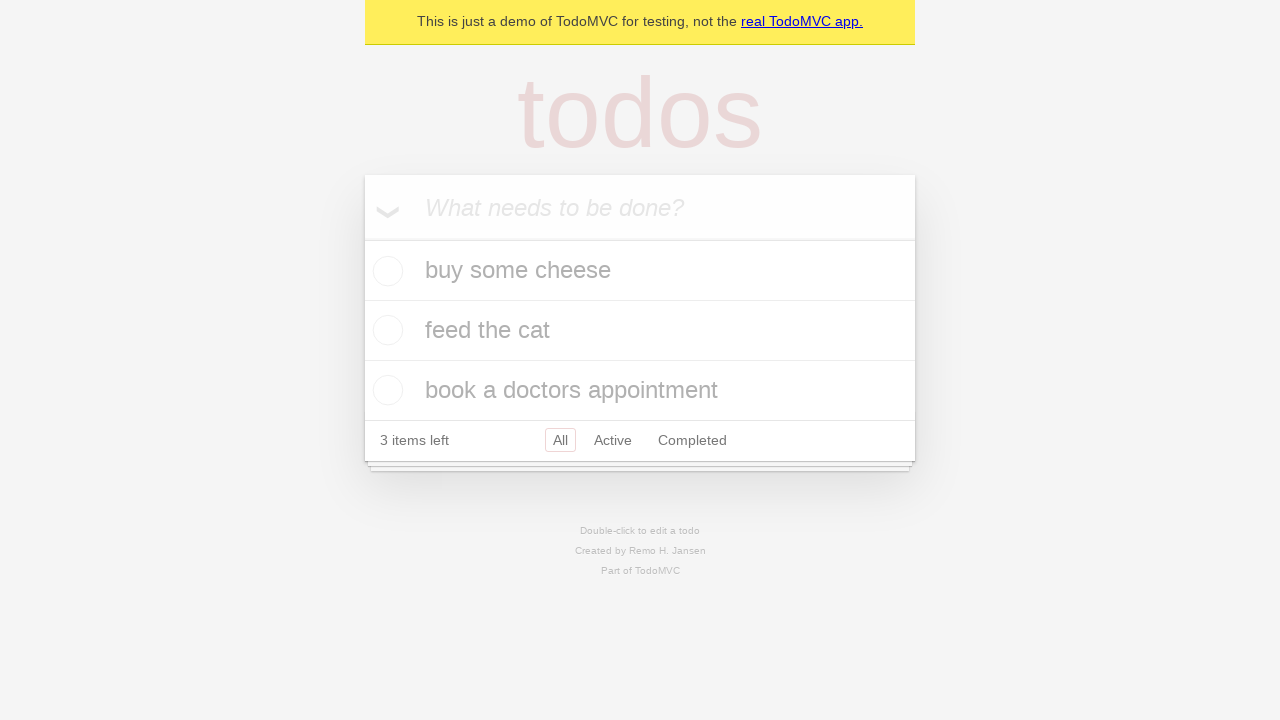

Waited for todo items to render
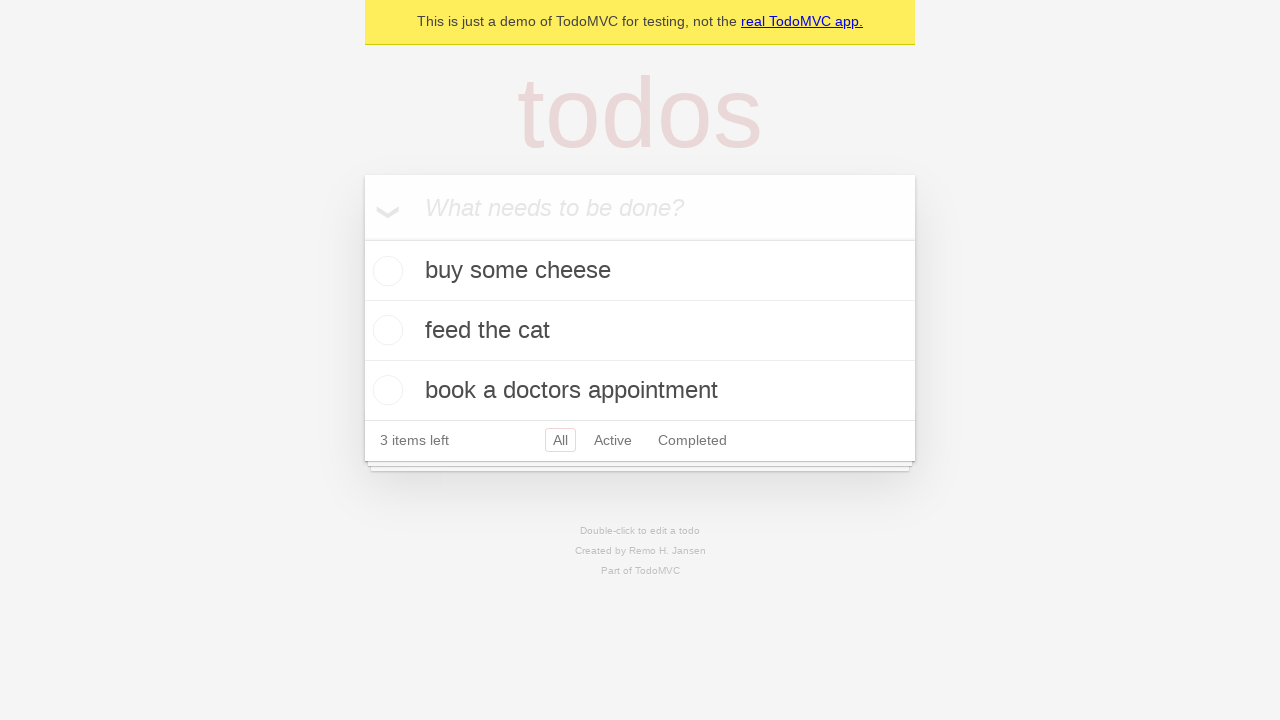

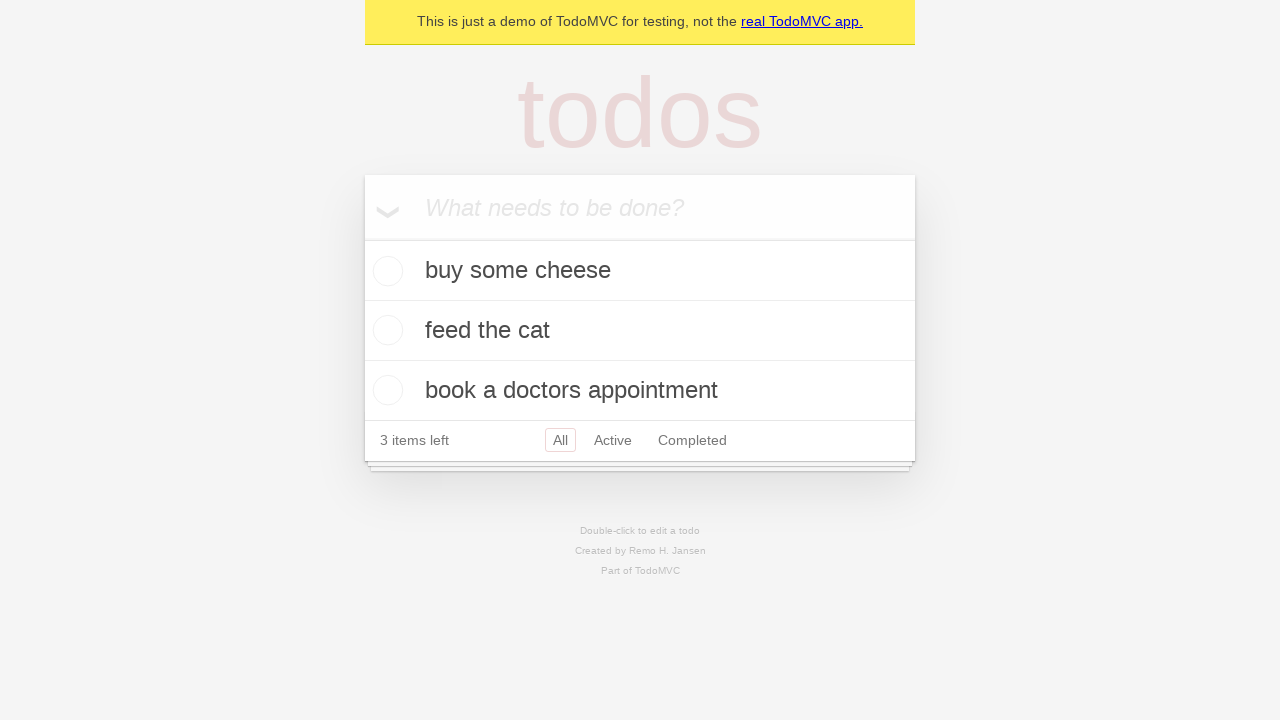